Tests the fourth FAQ accordion item by scrolling down, clicking on the fourth question, and verifying the answer text is displayed correctly.

Starting URL: https://qa-scooter.praktikum-services.ru/

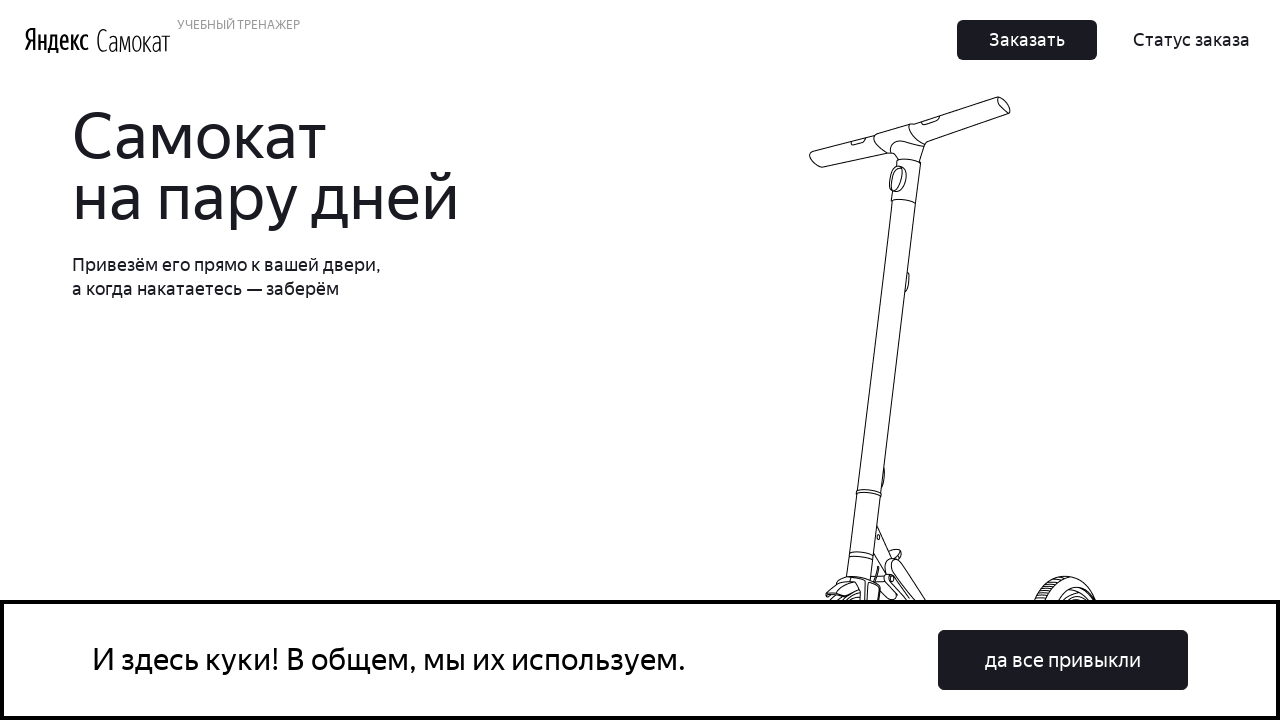

Scrolled down to the bottom of the page to view FAQ section
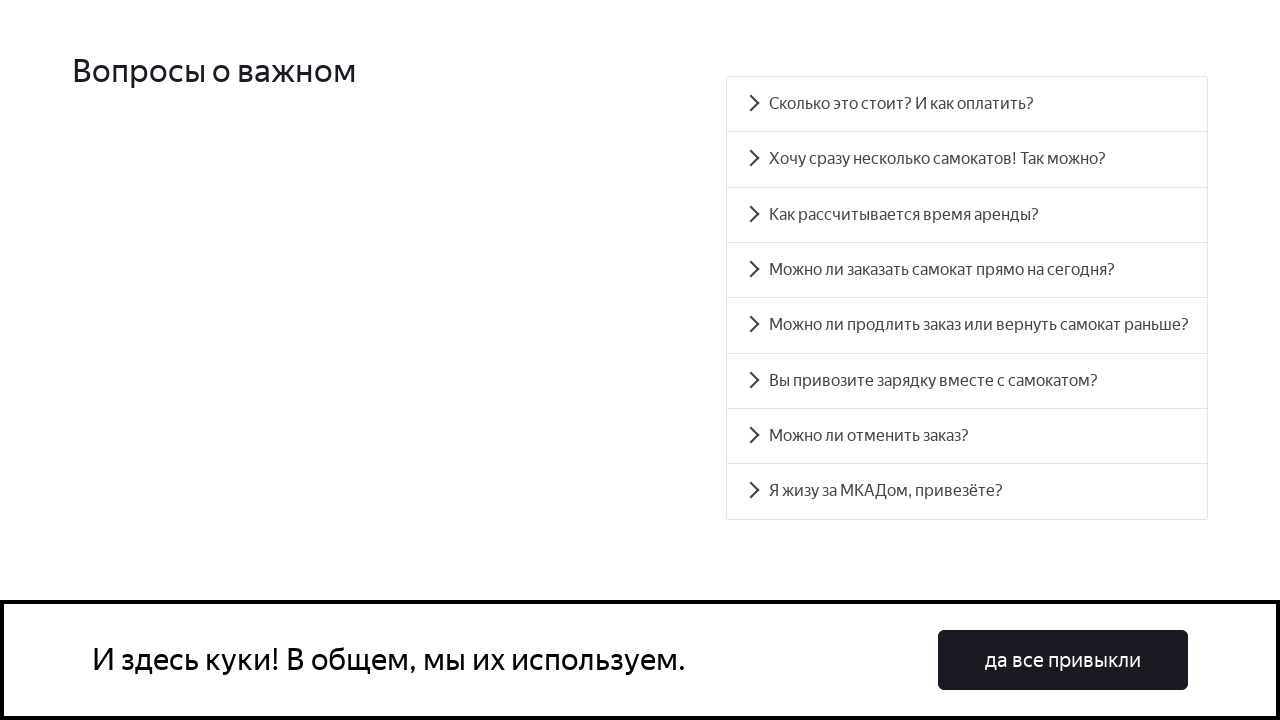

Clicked on the fourth FAQ accordion question at (967, 270) on #accordion__heading-3
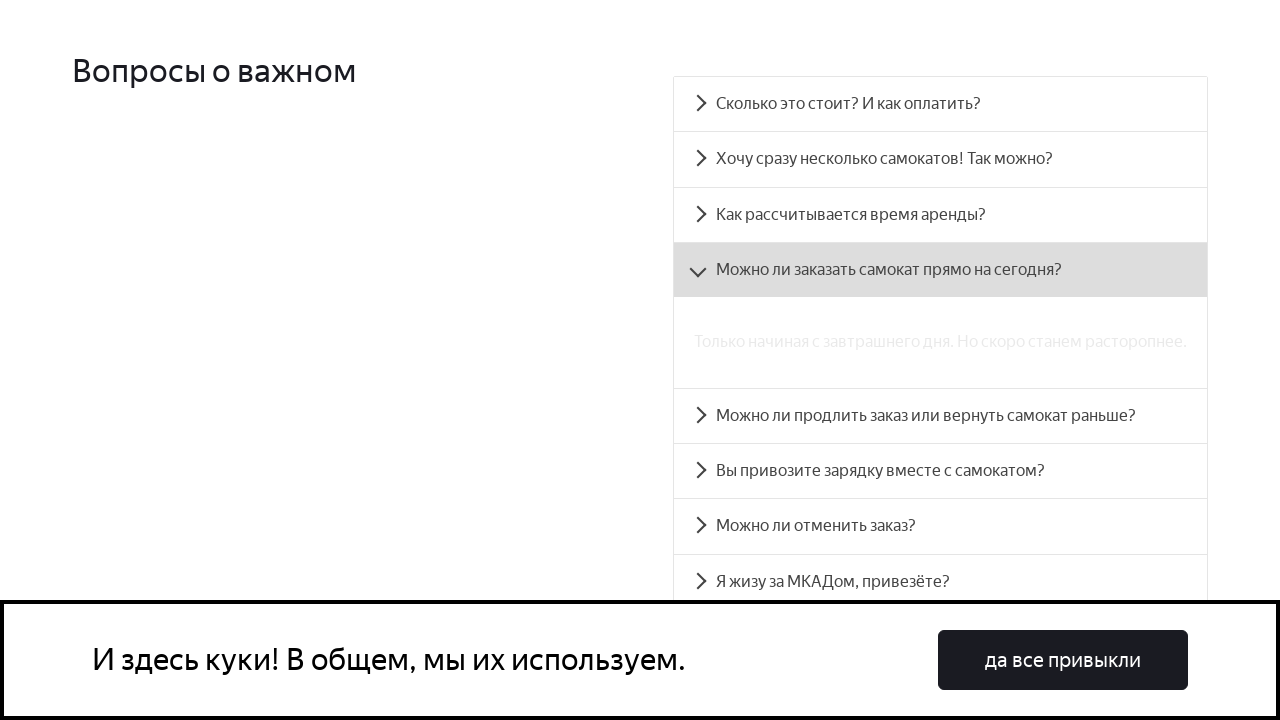

Fourth FAQ answer panel became visible
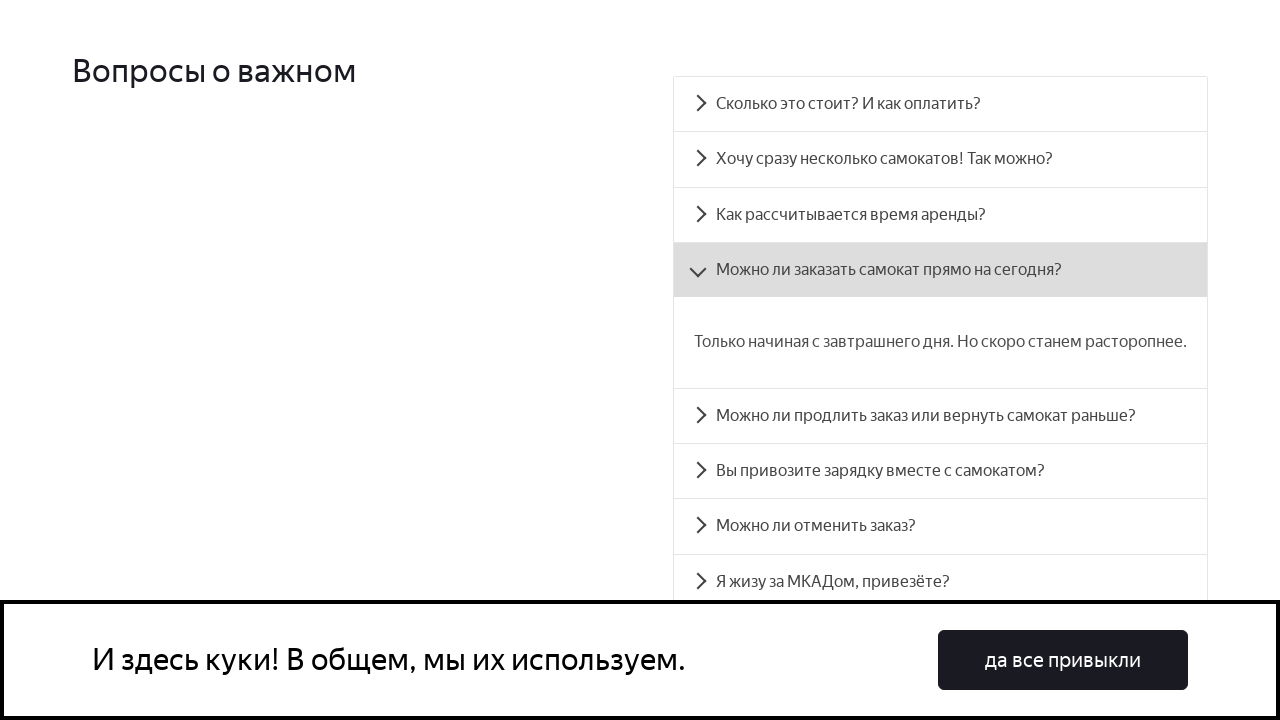

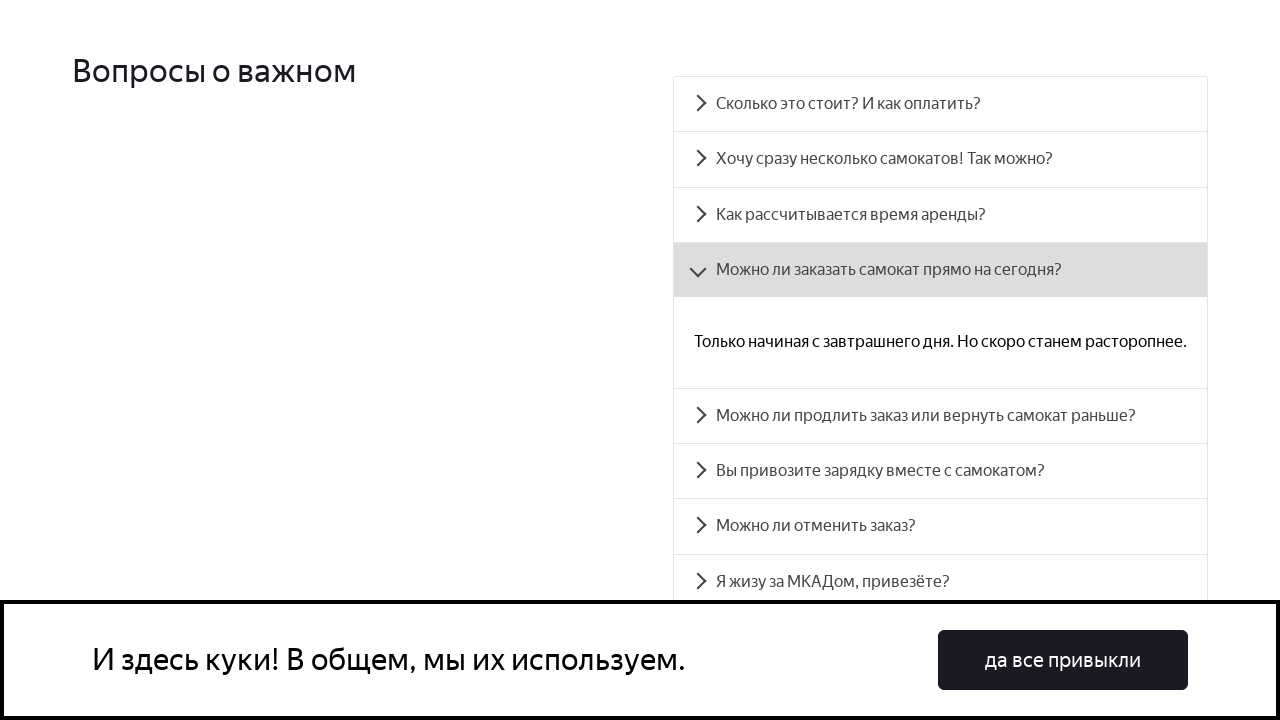